Tests product search functionality on the Rahul Shetty Academy Selenium Practice page by entering a search term and verifying the product is displayed, then navigating to the offers page to validate the product name

Starting URL: https://rahulshettyacademy.com/seleniumPractise/#/

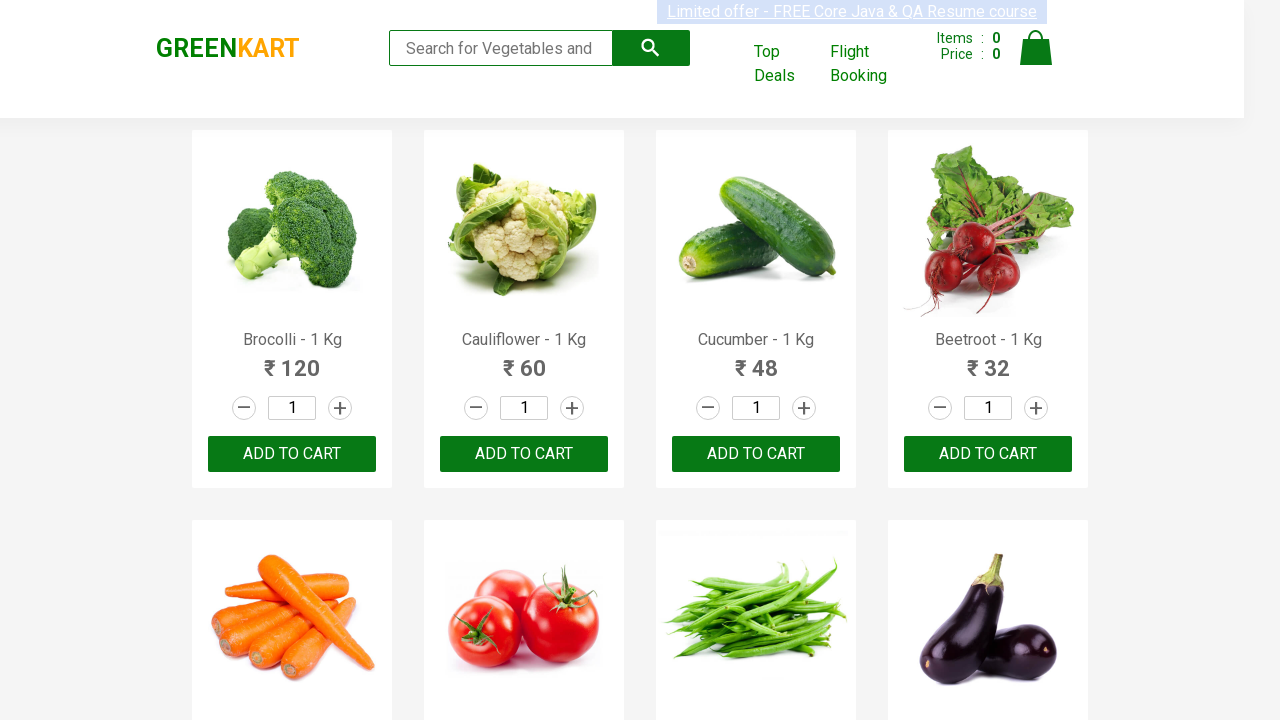

Search input field loaded on Rahul Shetty Academy practice page
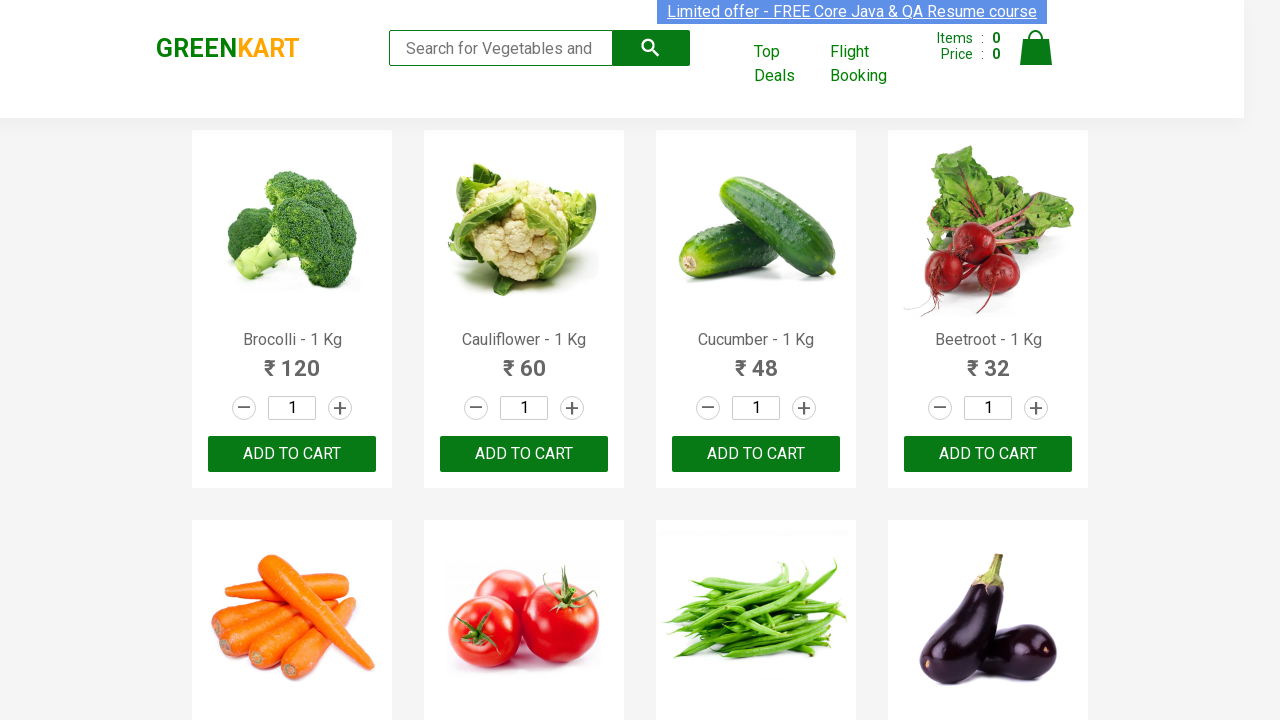

Entered 'Carrot' in search field on input.search-keyword
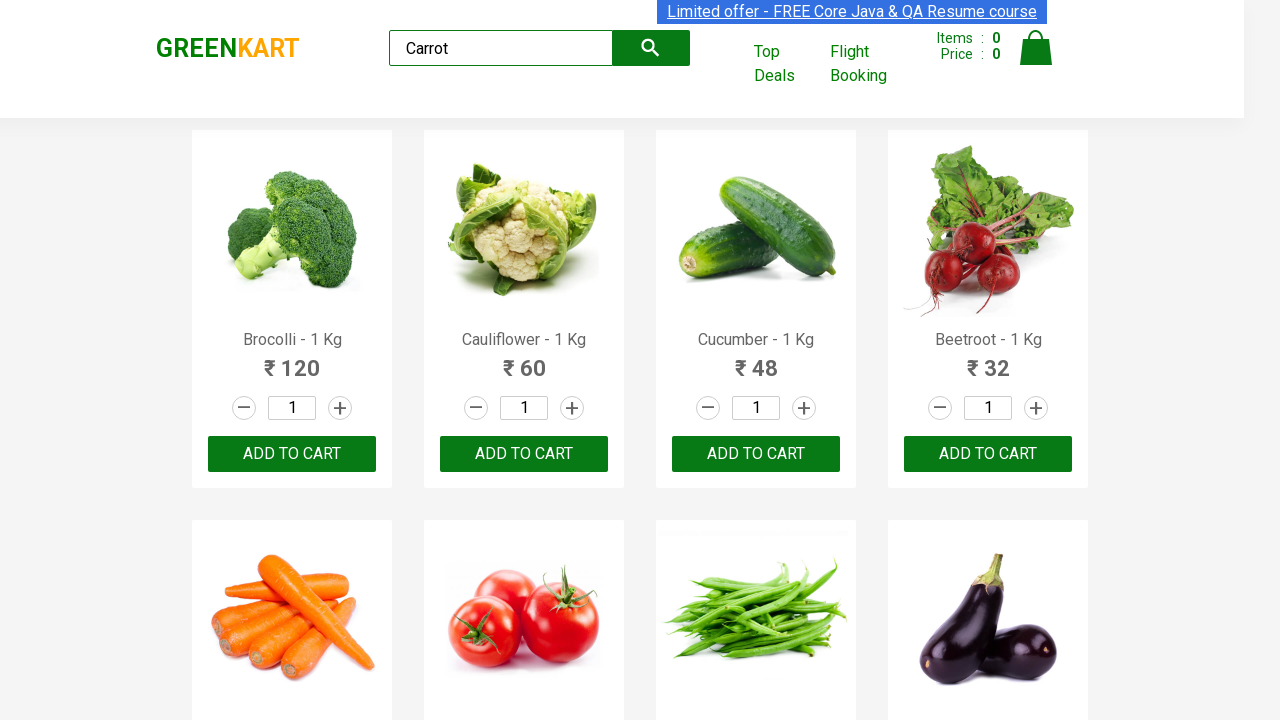

Waited for search results to filter
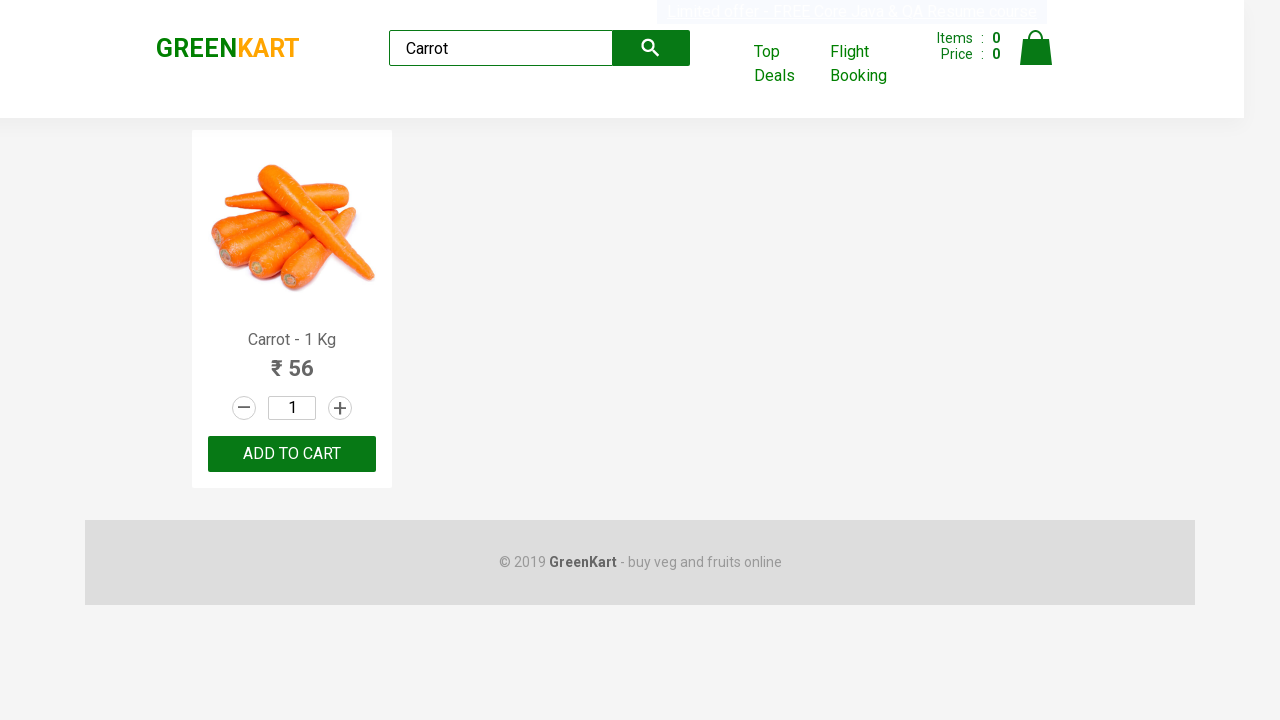

Product search results displayed - Carrot product found
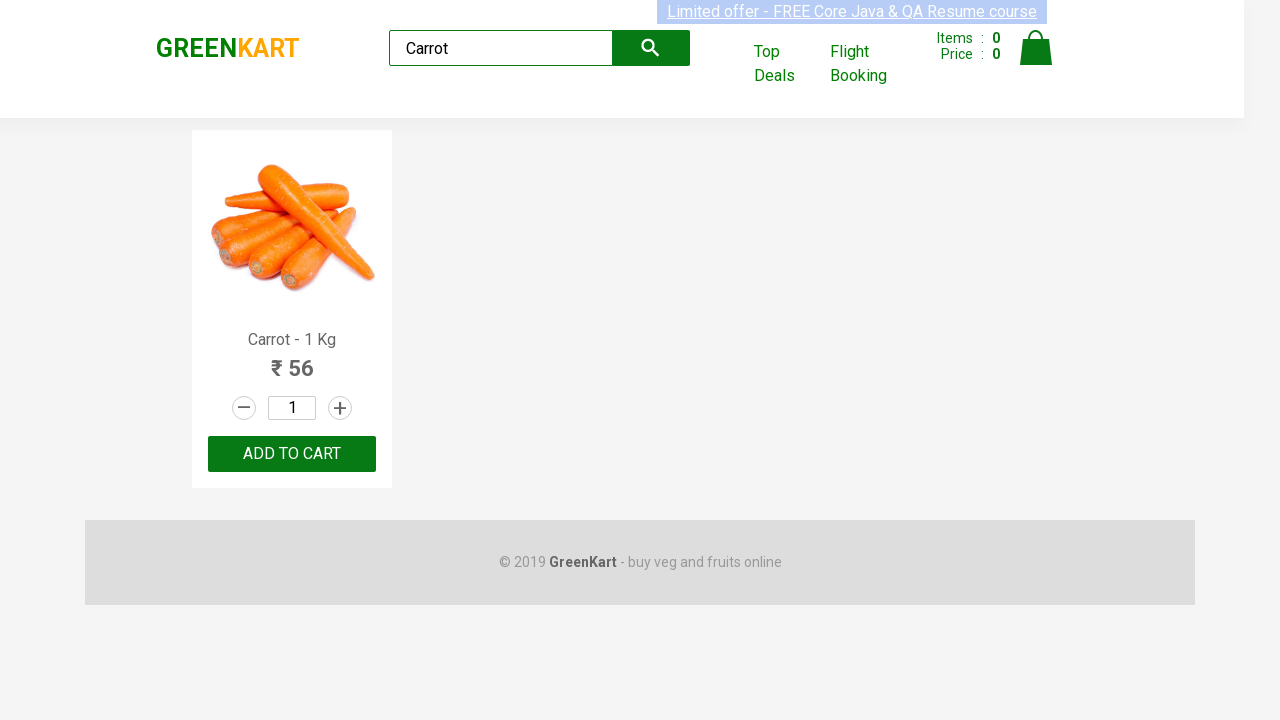

Clicked on Top Deals/Offers link to navigate to offers page at (787, 64) on a[href*='offers']
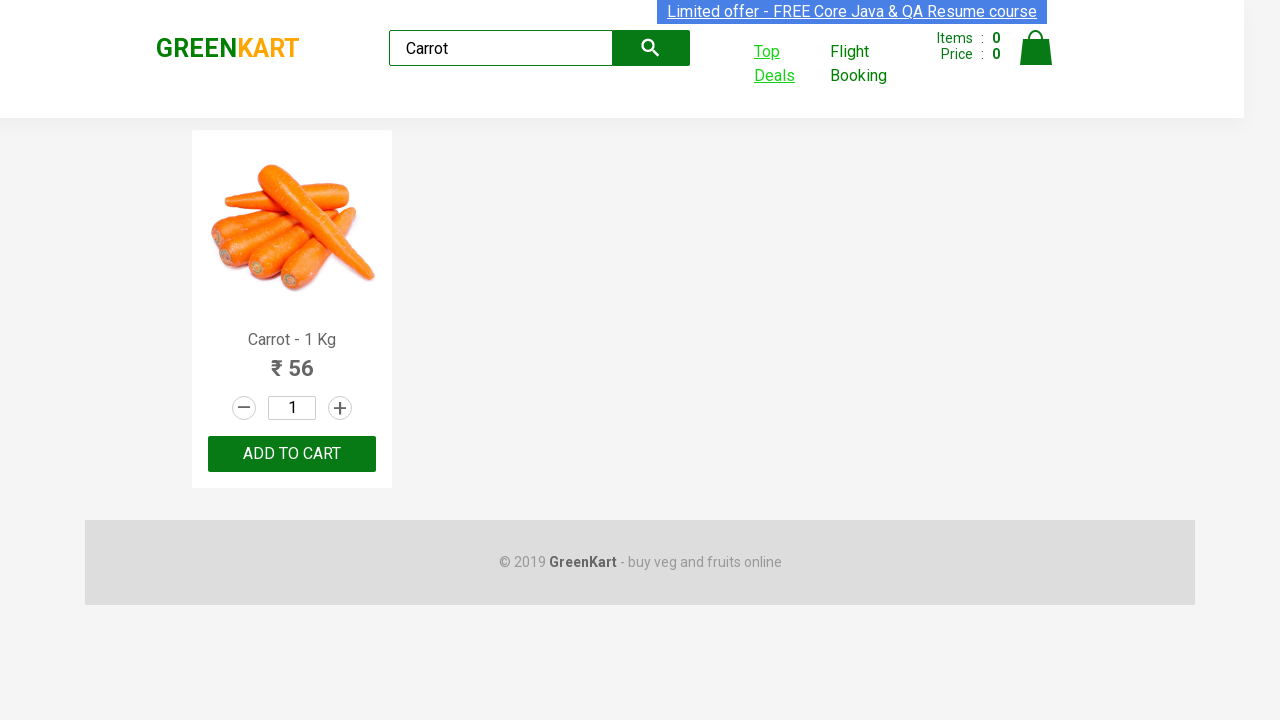

Offers page loaded with product table visible - product name validation ready
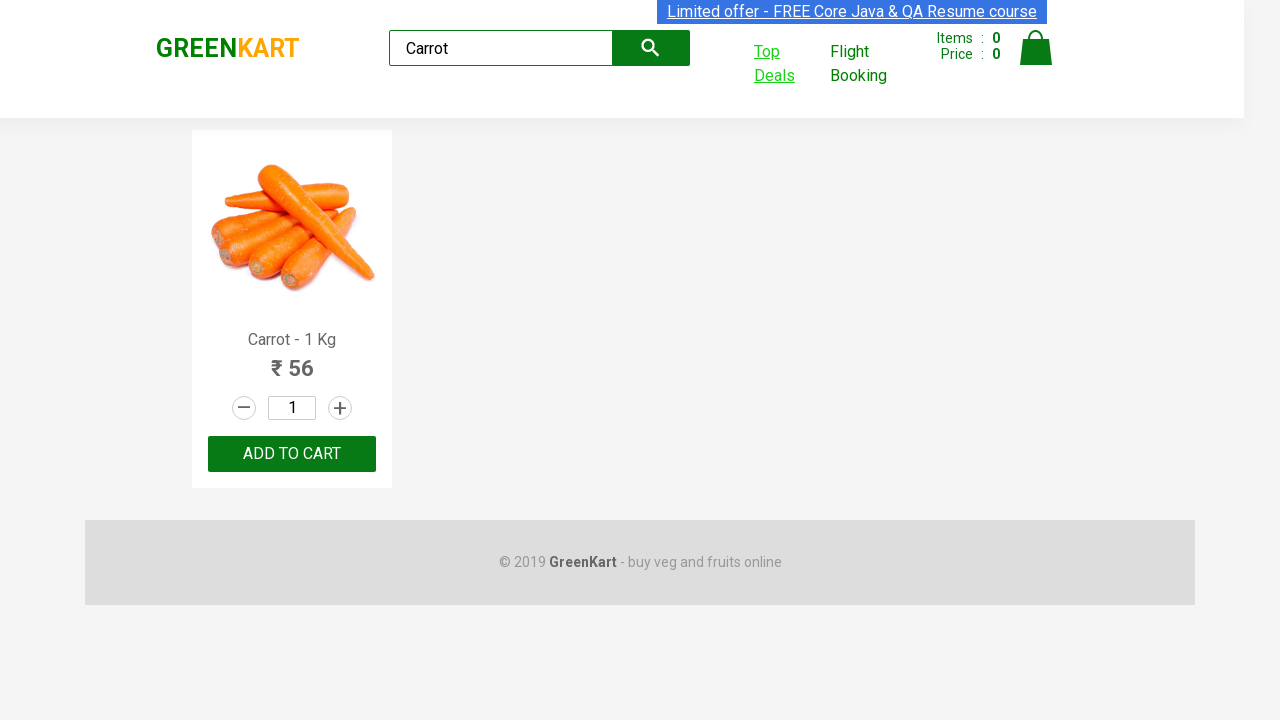

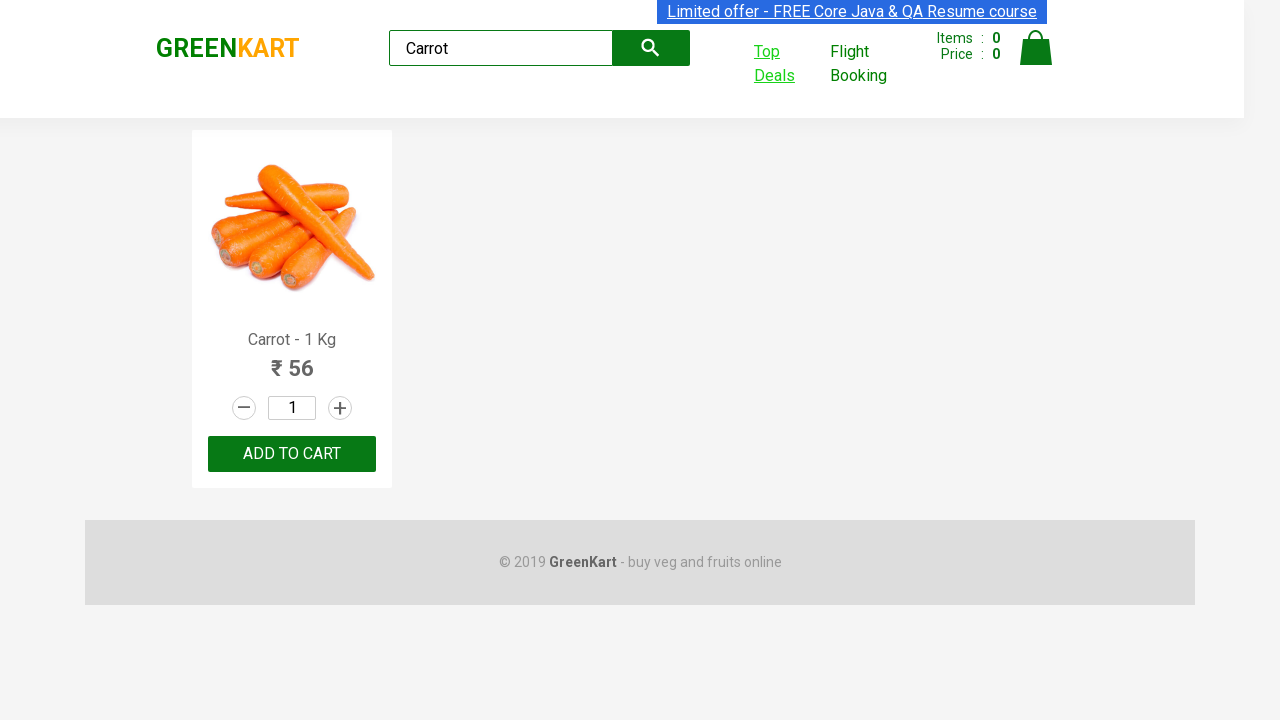